Tests JavaScript prompt alert handling by clicking a button that triggers a prompt dialog and entering text into it

Starting URL: https://omayo.blogspot.com

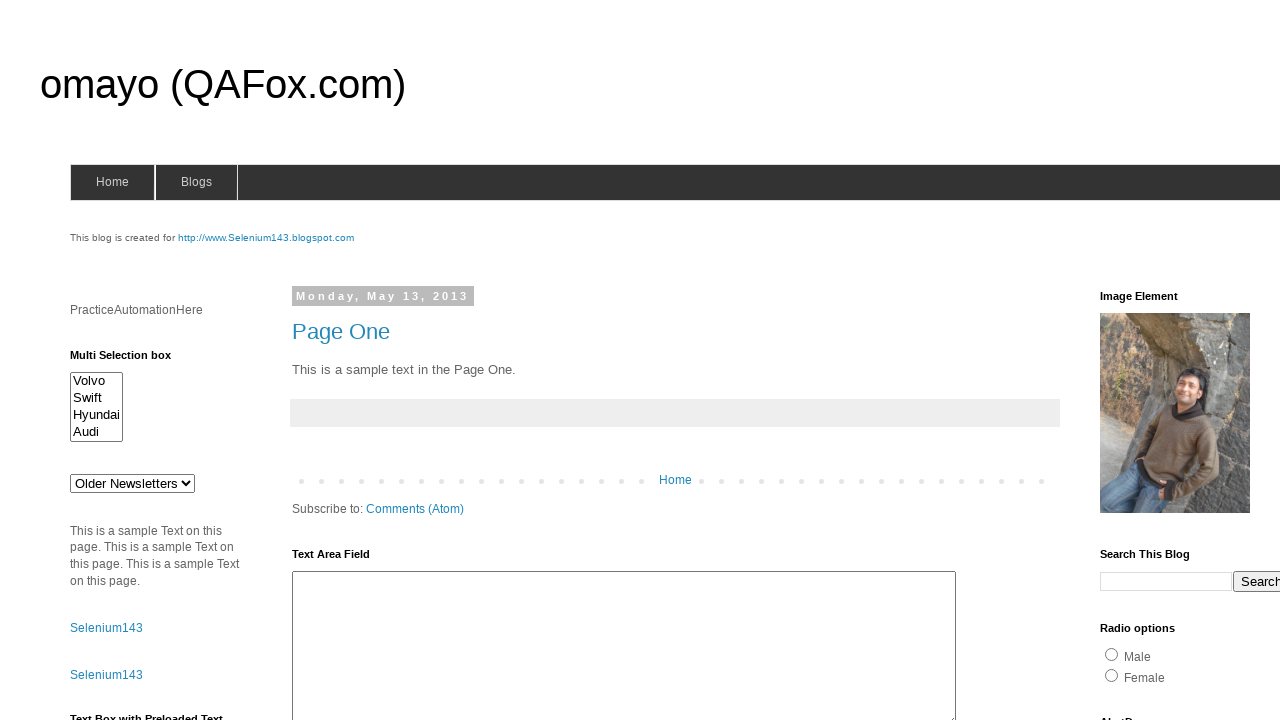

Set up dialog handler to accept prompt with 'automation' text
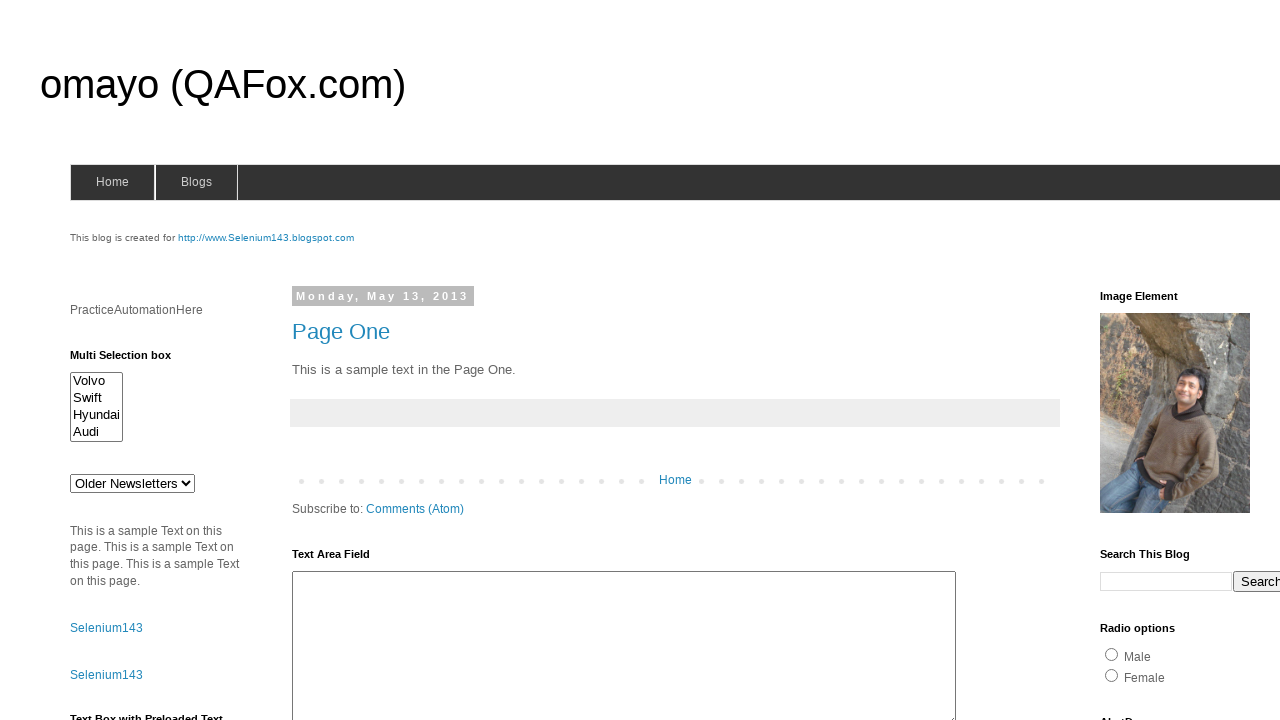

Clicked prompt button to trigger JavaScript prompt alert at (1140, 361) on #prompt
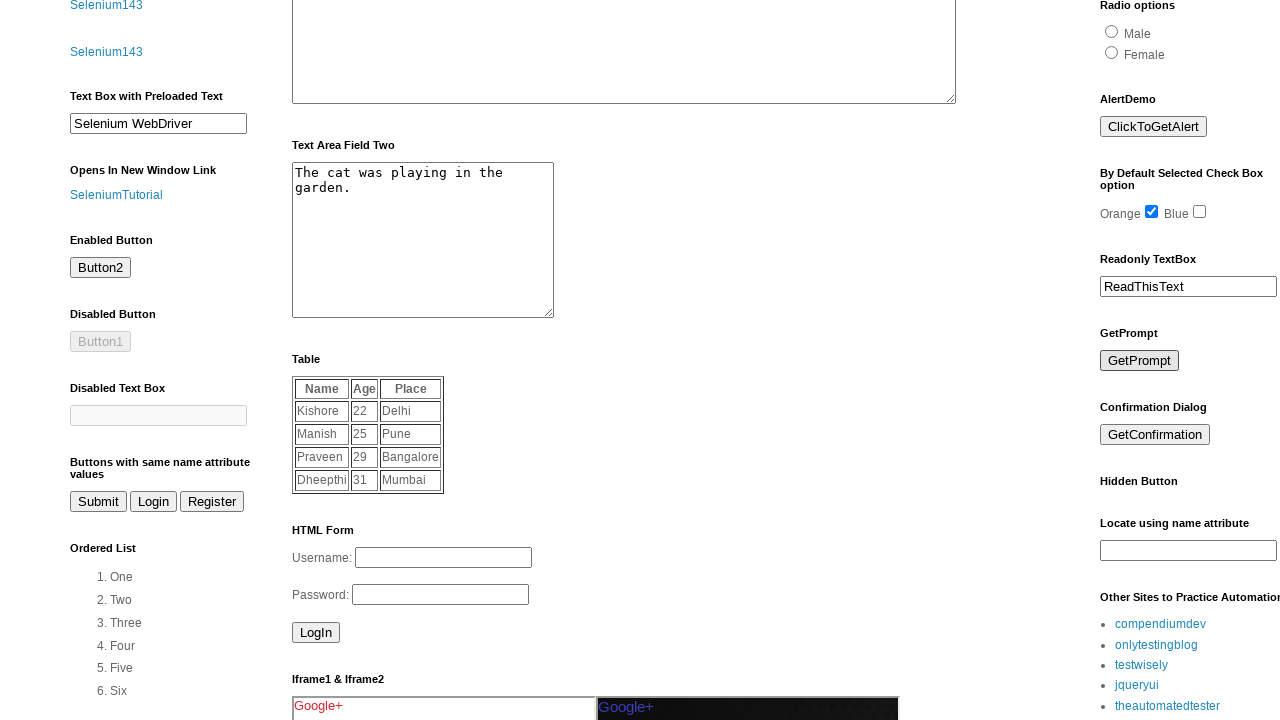

Waited 1000ms for dialog interaction to complete
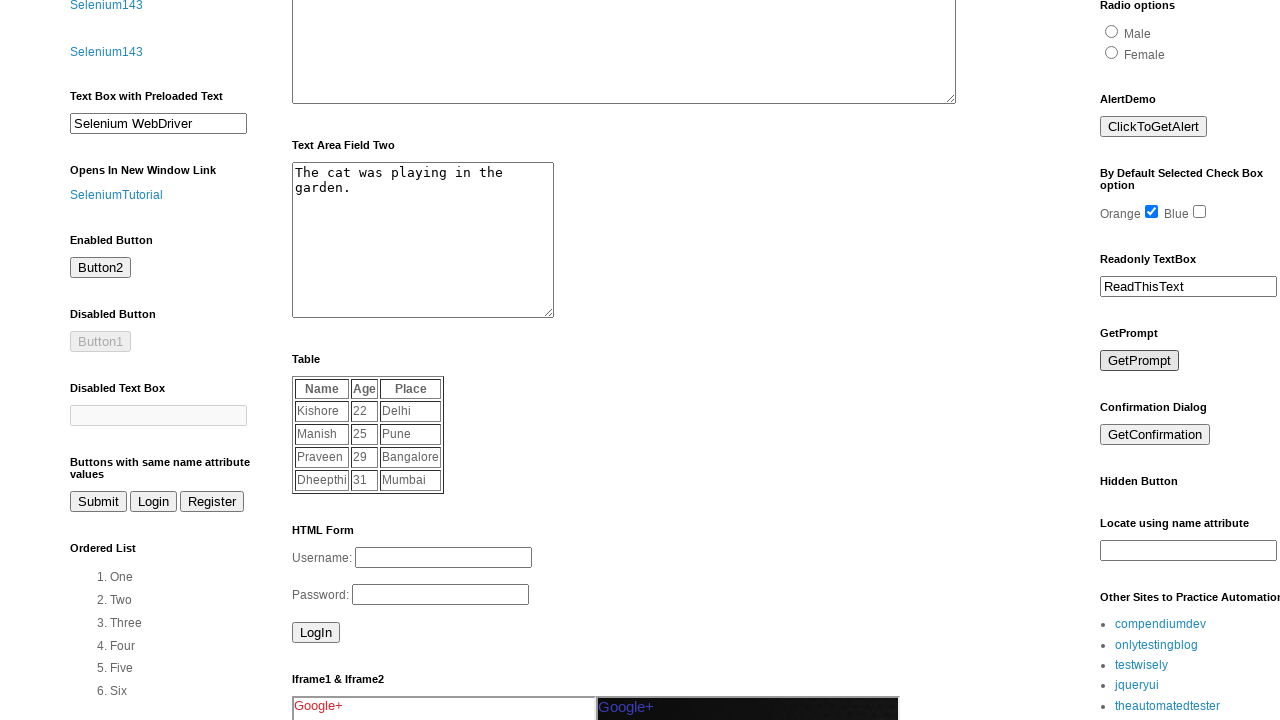

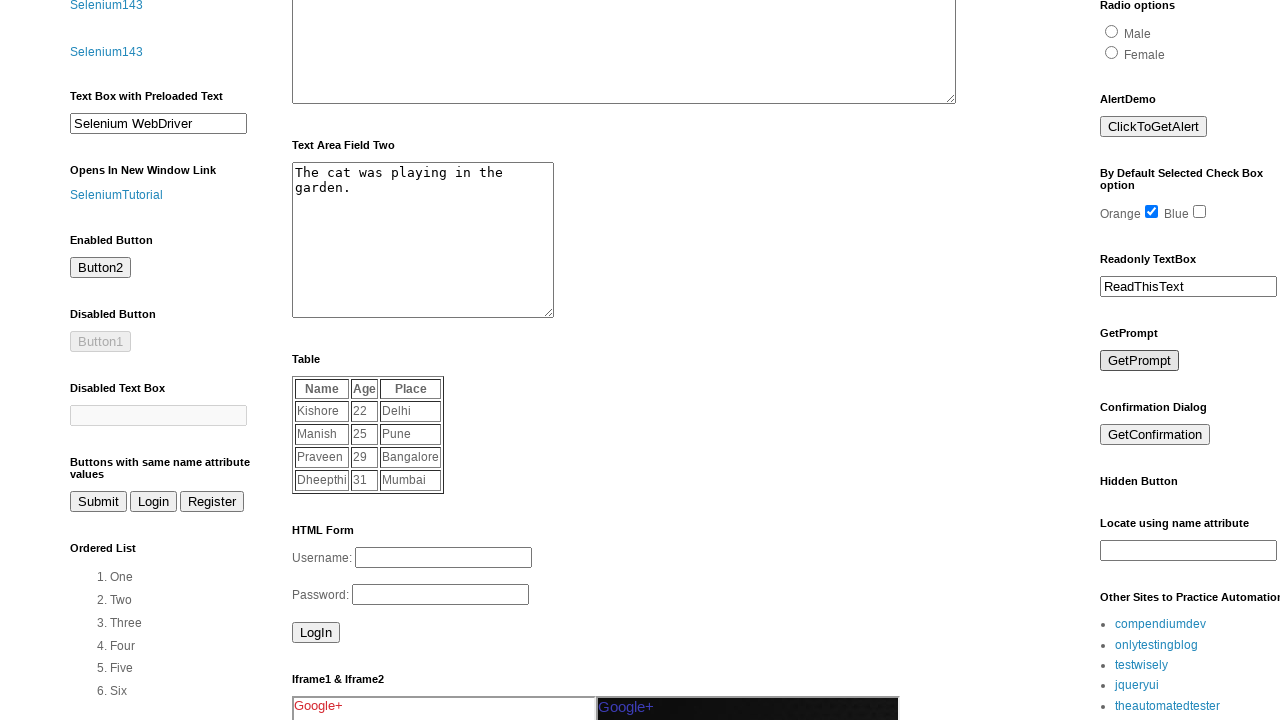